Tests JavaScript alert handling by filling a name field, clicking a button to trigger an alert, verifying the alert text contains the name, and accepting the alert.

Starting URL: https://rahulshettyacademy.com/AutomationPractice/

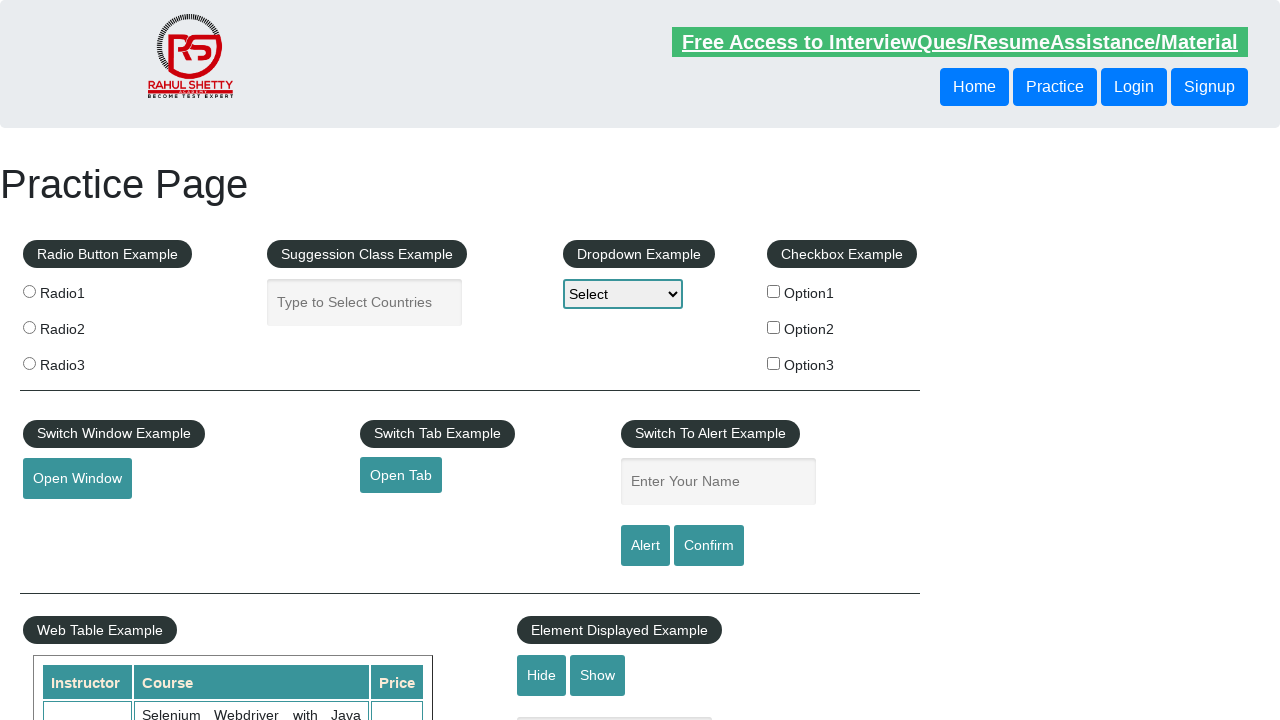

Filled name field with 'Rahul' on #name
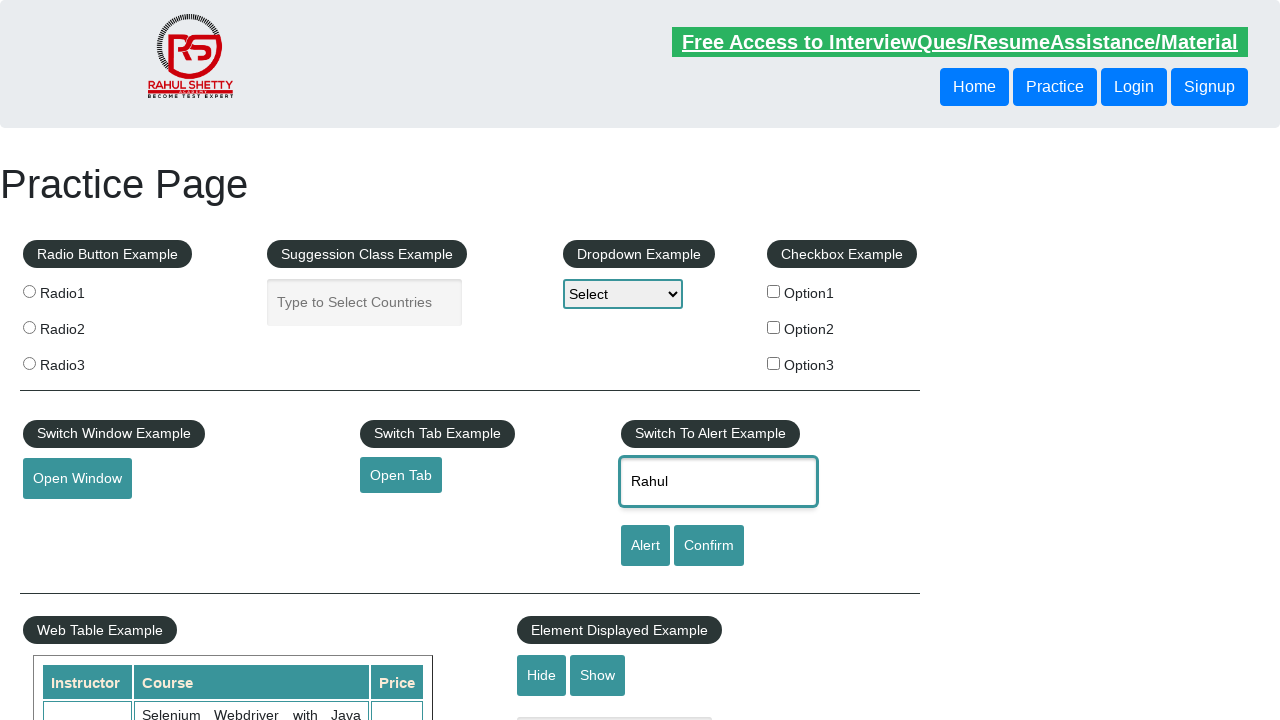

Clicked alert button to trigger JavaScript alert at (645, 546) on #alertbtn
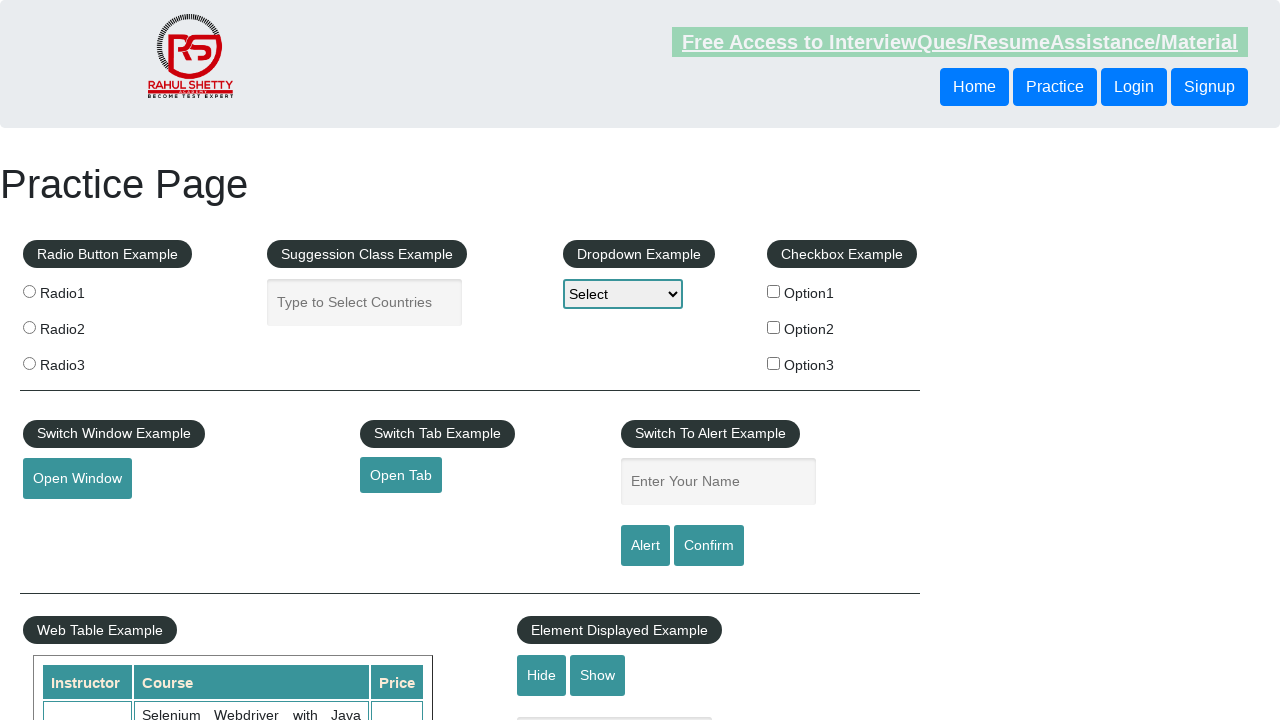

Set up dialog handler to verify alert text contains name and accept alert
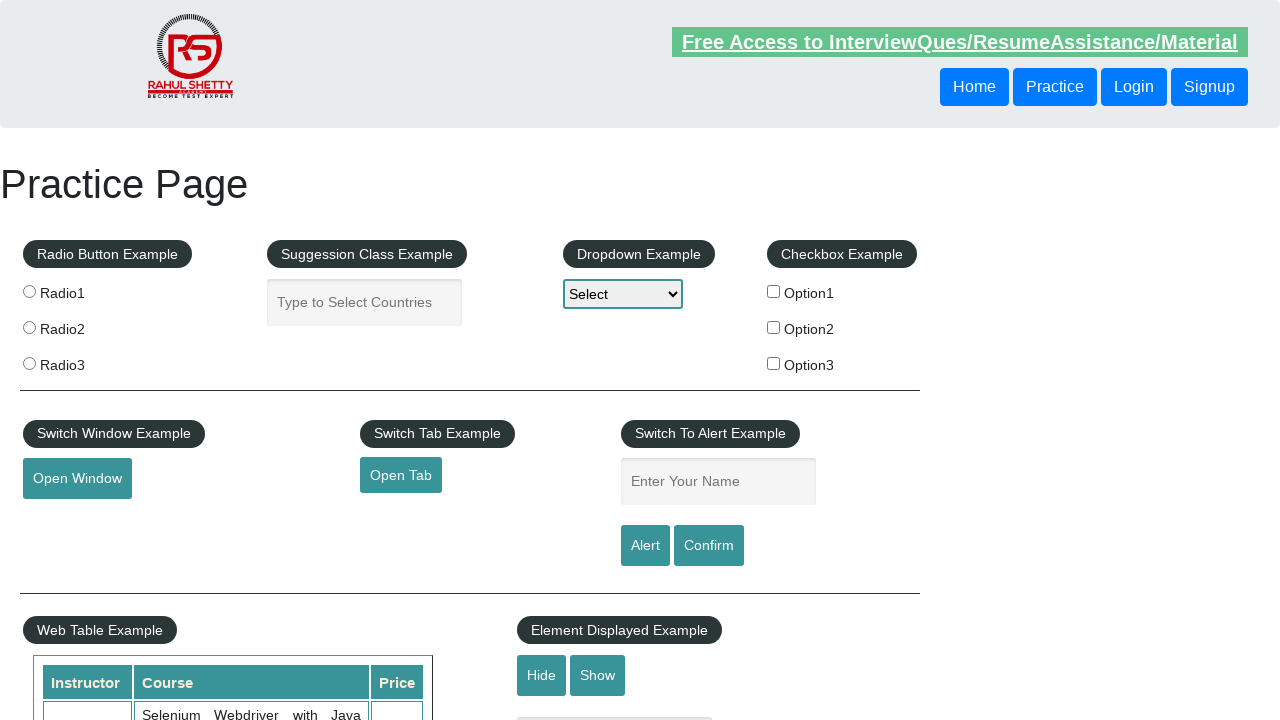

Filled name field again with 'Rahul' before re-triggering alert on #name
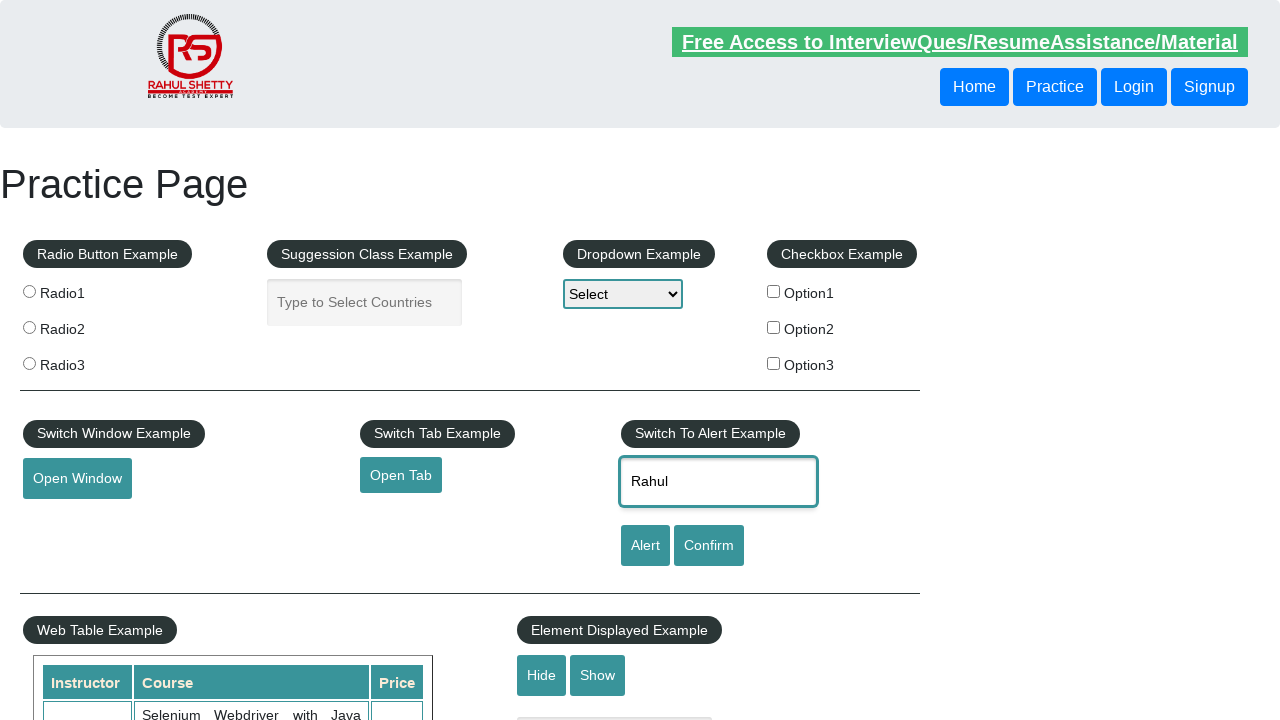

Clicked alert button again to trigger alert with handler ready at (645, 546) on #alertbtn
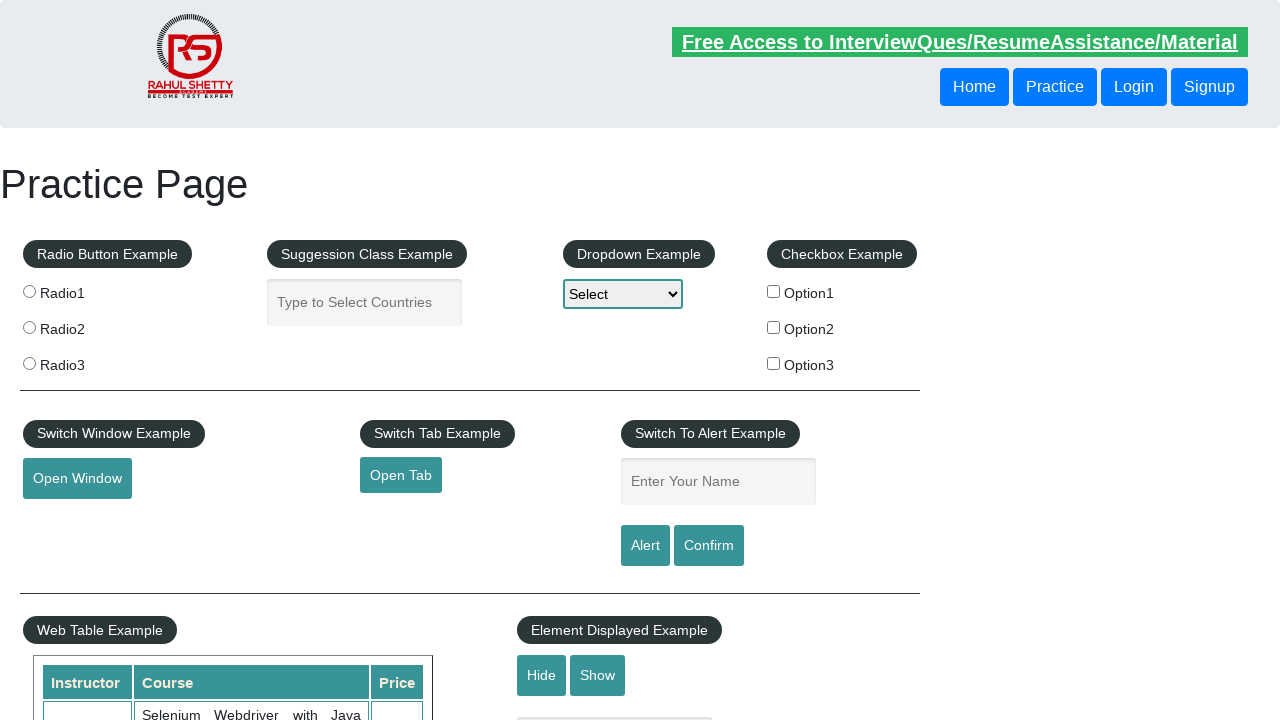

Waited for dialog to be handled and processed
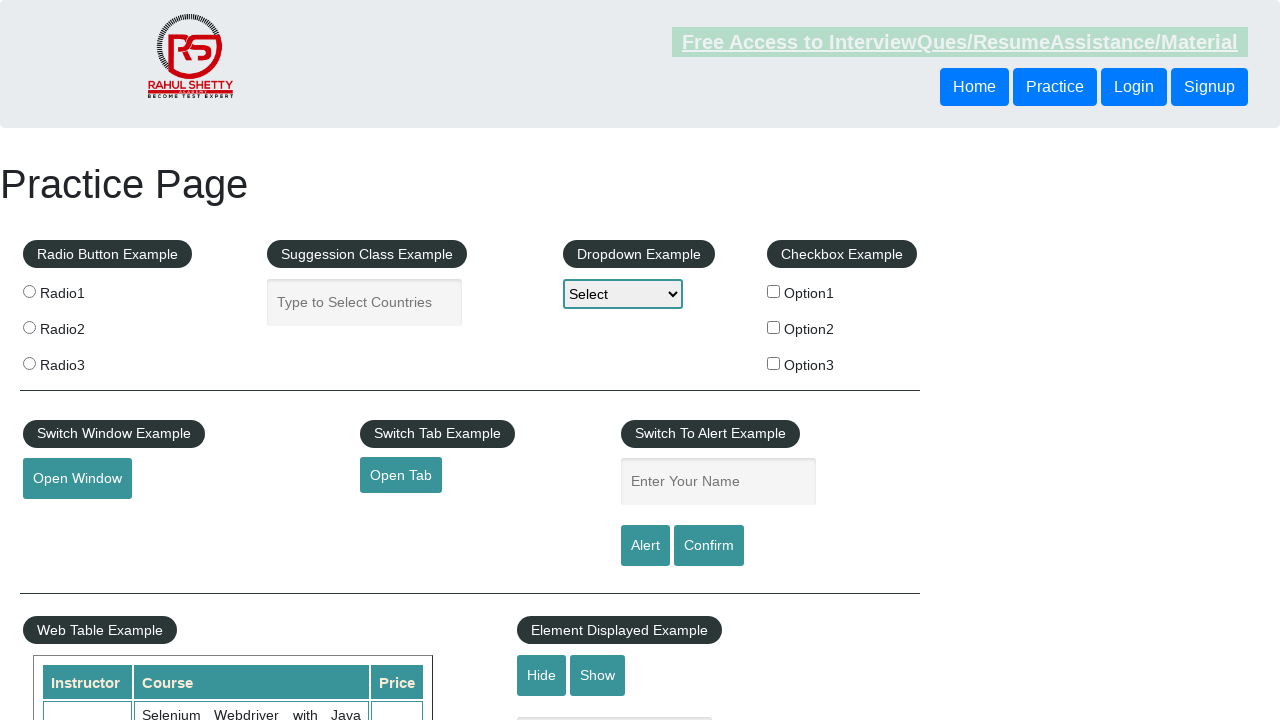

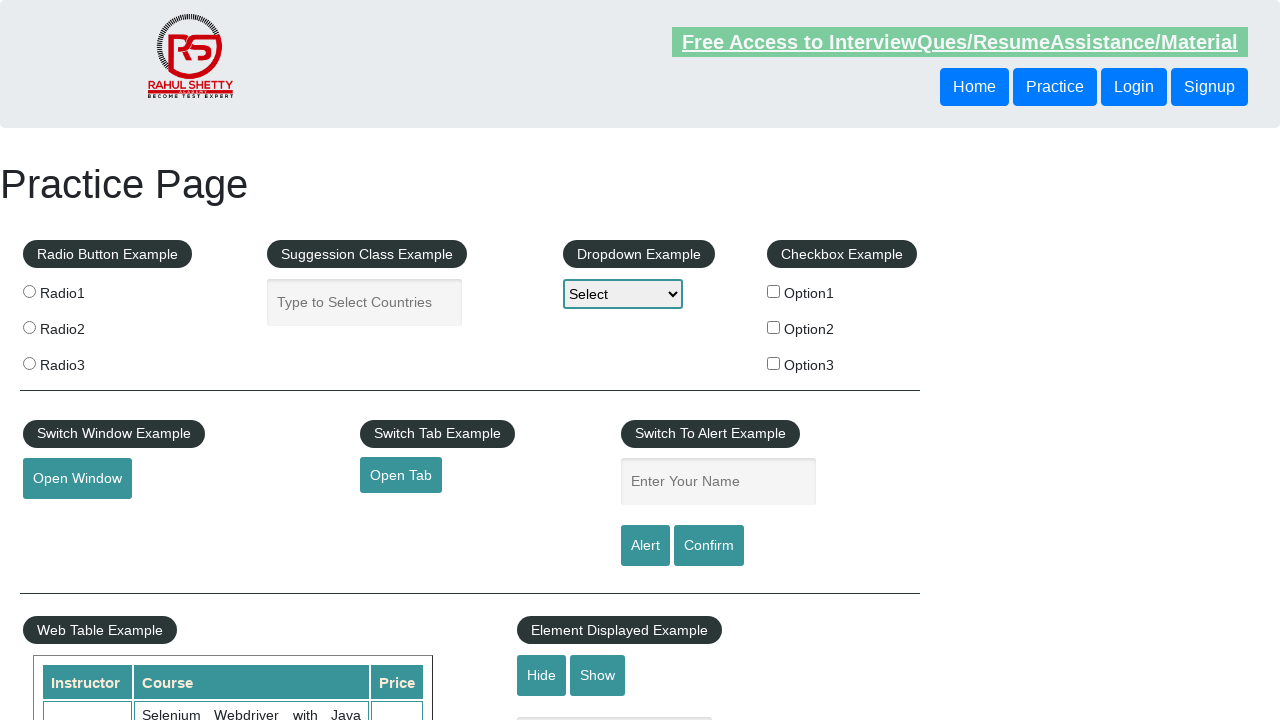